Tests AJAX request handling by clicking a button that triggers an AJAX request and then clicking the success button that appears after the request completes

Starting URL: http://uitestingplayground.com/ajax

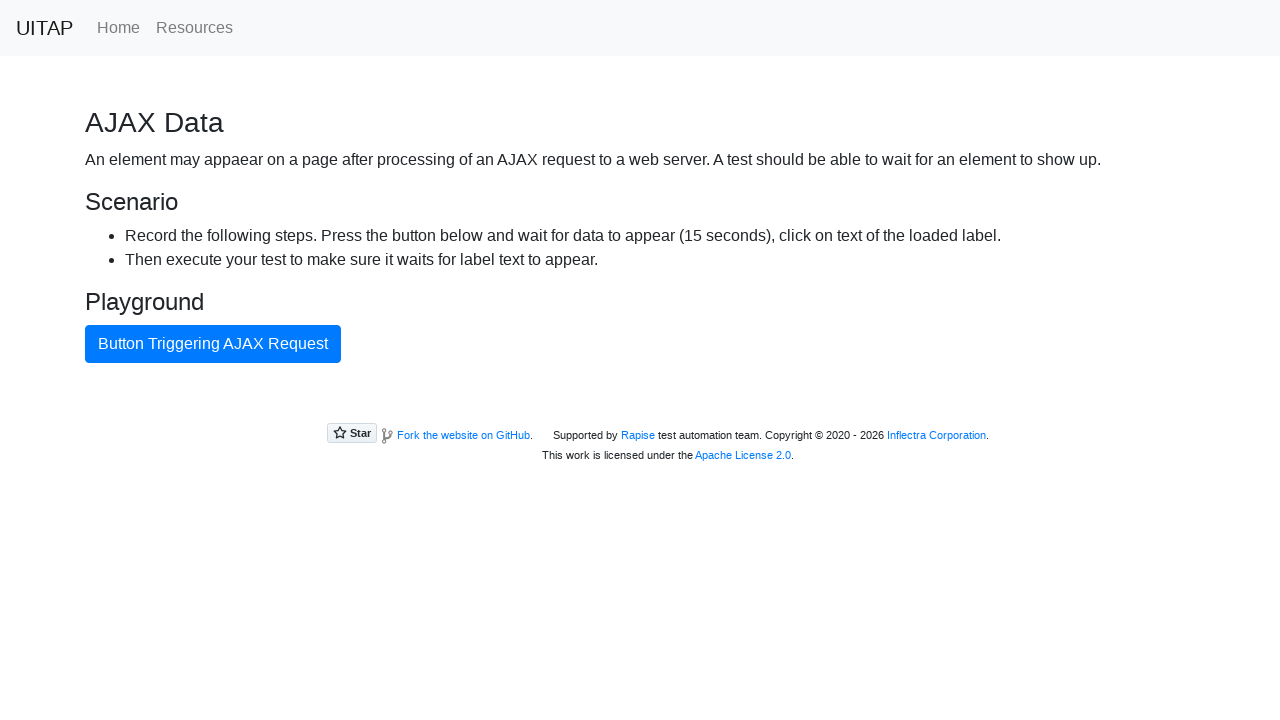

Navigated to AJAX test page
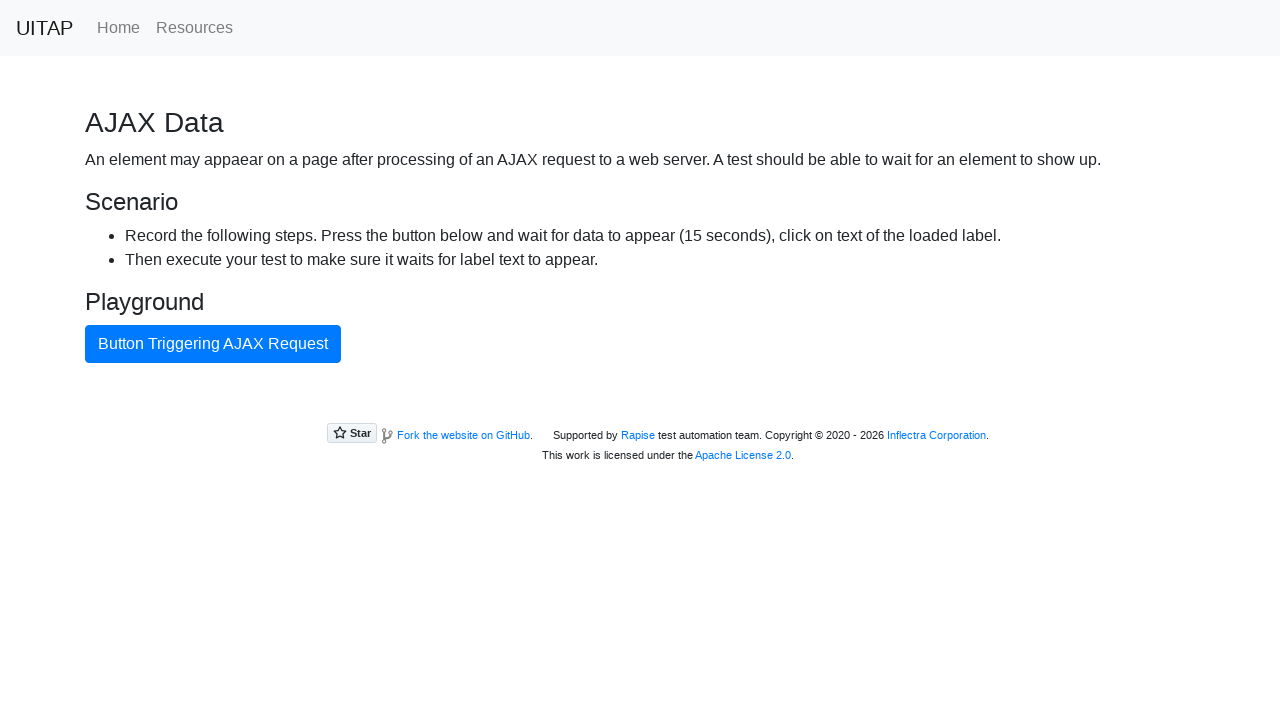

Clicked button to trigger AJAX request at (213, 344) on internal:text="Button Triggering AJAX Request"i
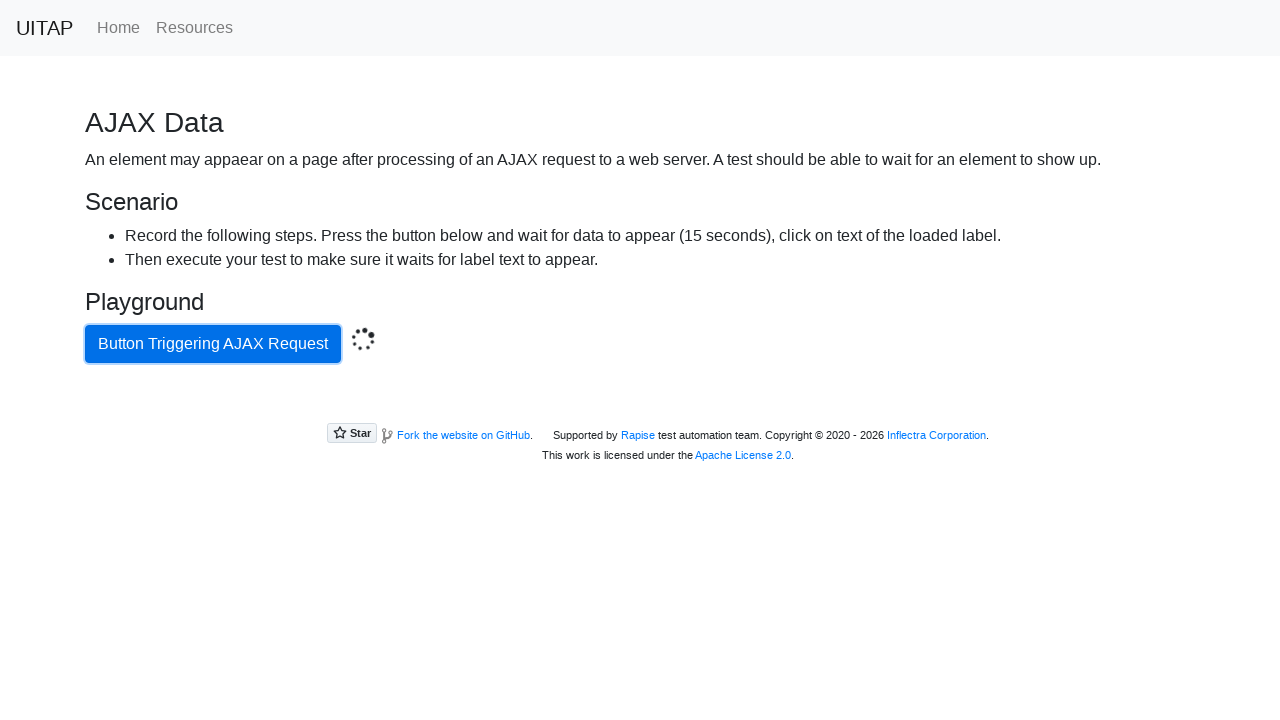

Clicked success button that appeared after AJAX request completed at (640, 405) on .bg-success
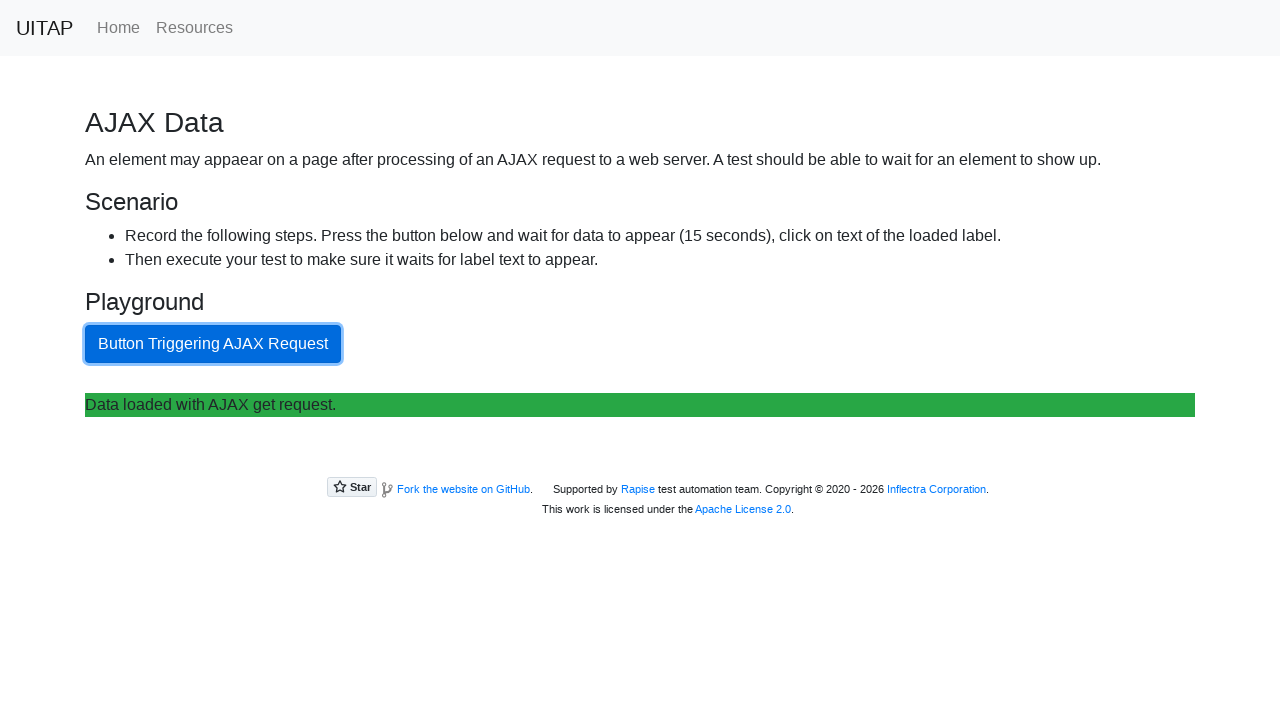

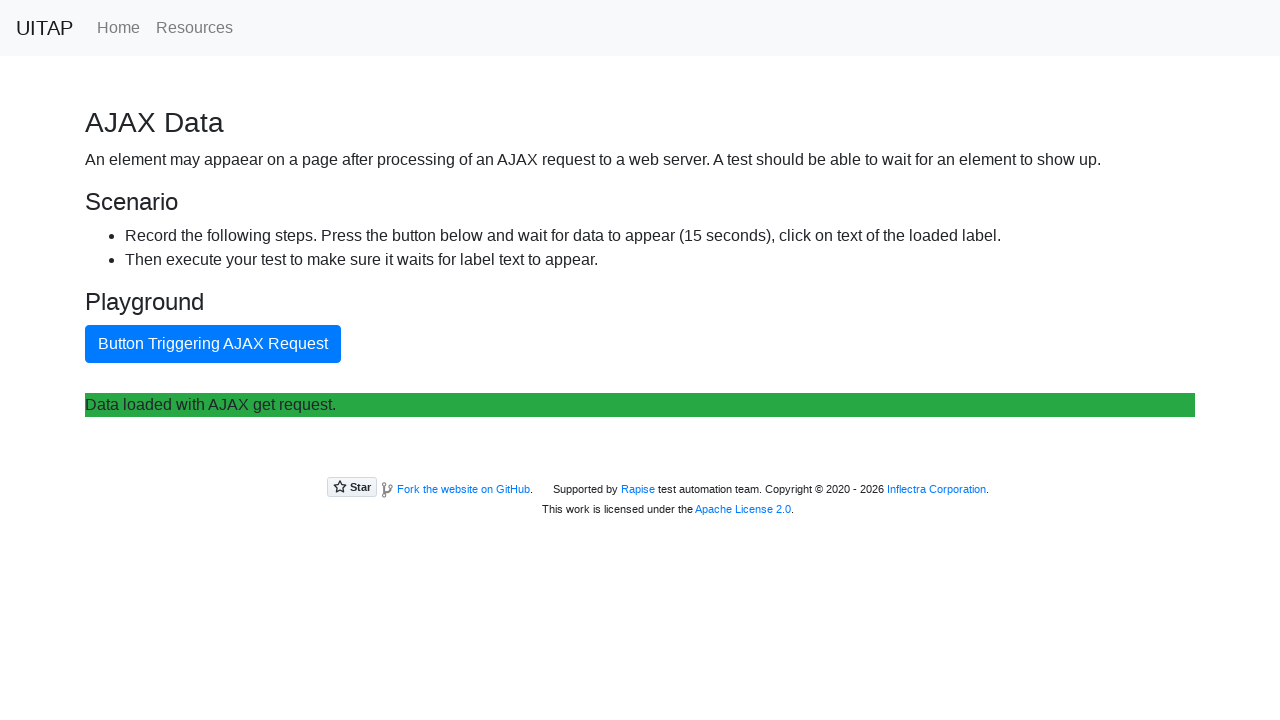